Tests navigation to the text-box page by clicking the Text Box menu item and verifying the URL contains 'text-box'

Starting URL: https://demoqa.com/elements

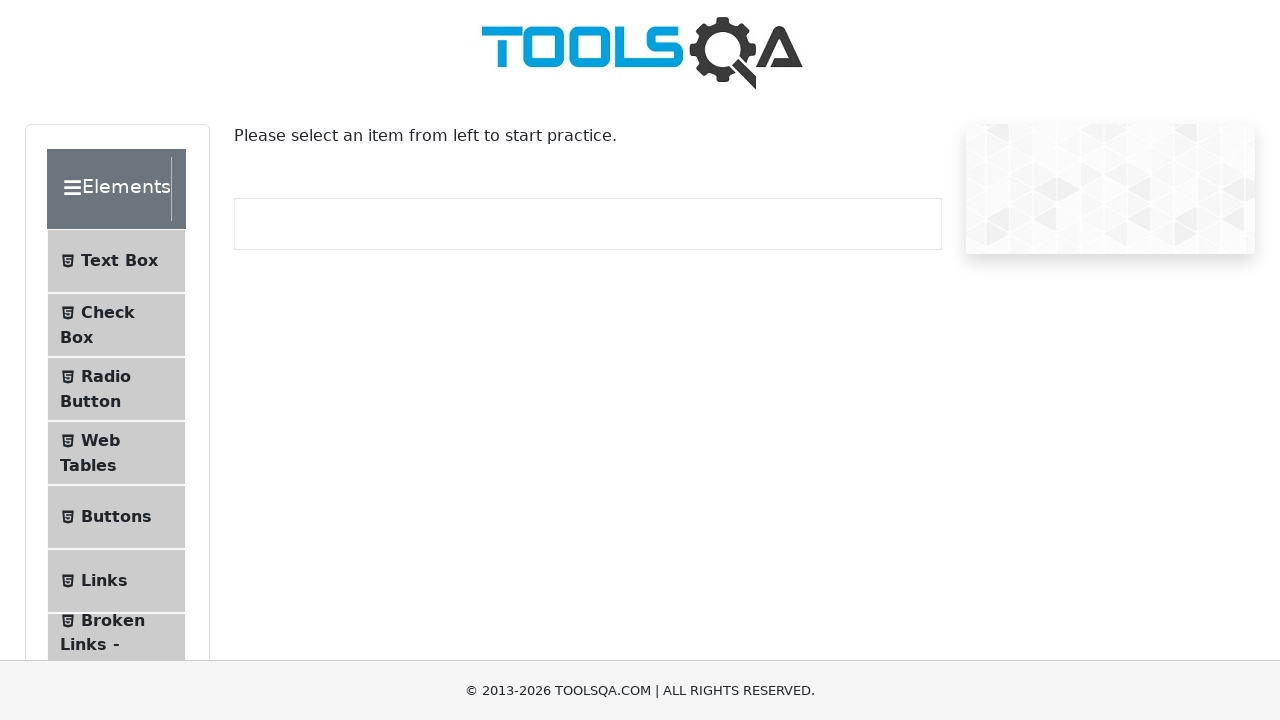

Clicked on Text Box menu item at (116, 261) on #item-0
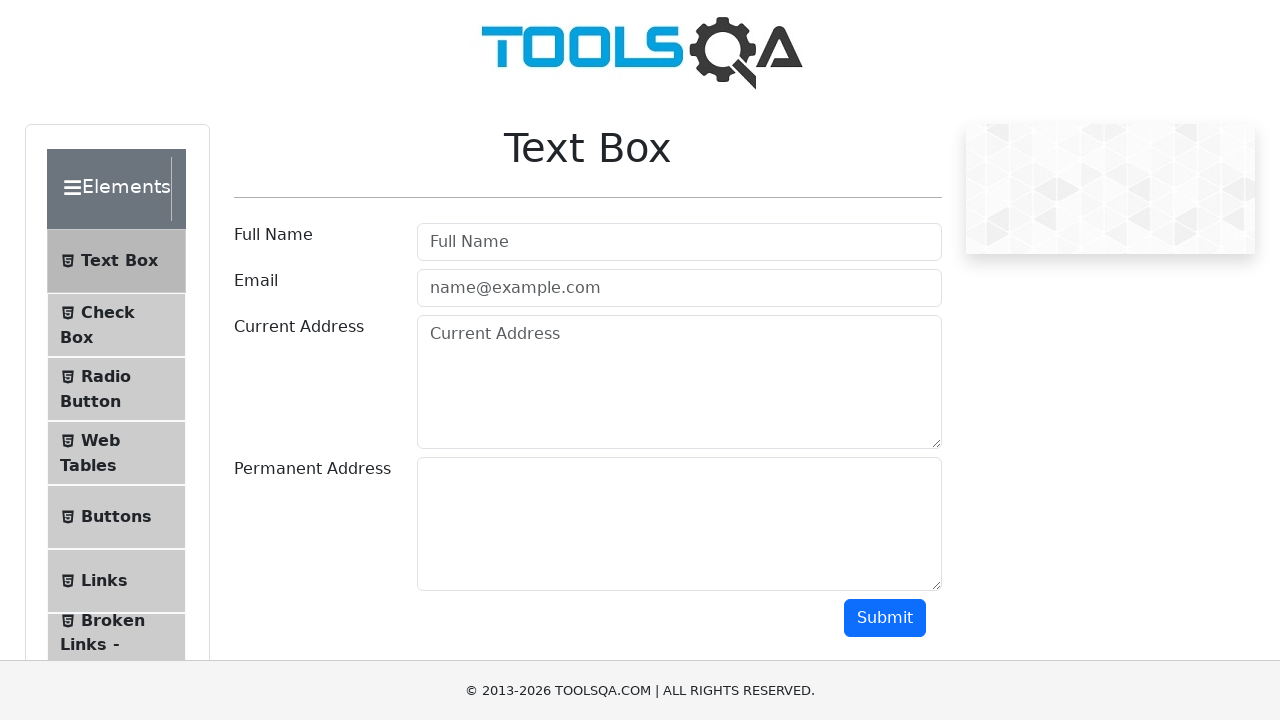

Verified navigation to text-box page - URL contains 'text-box'
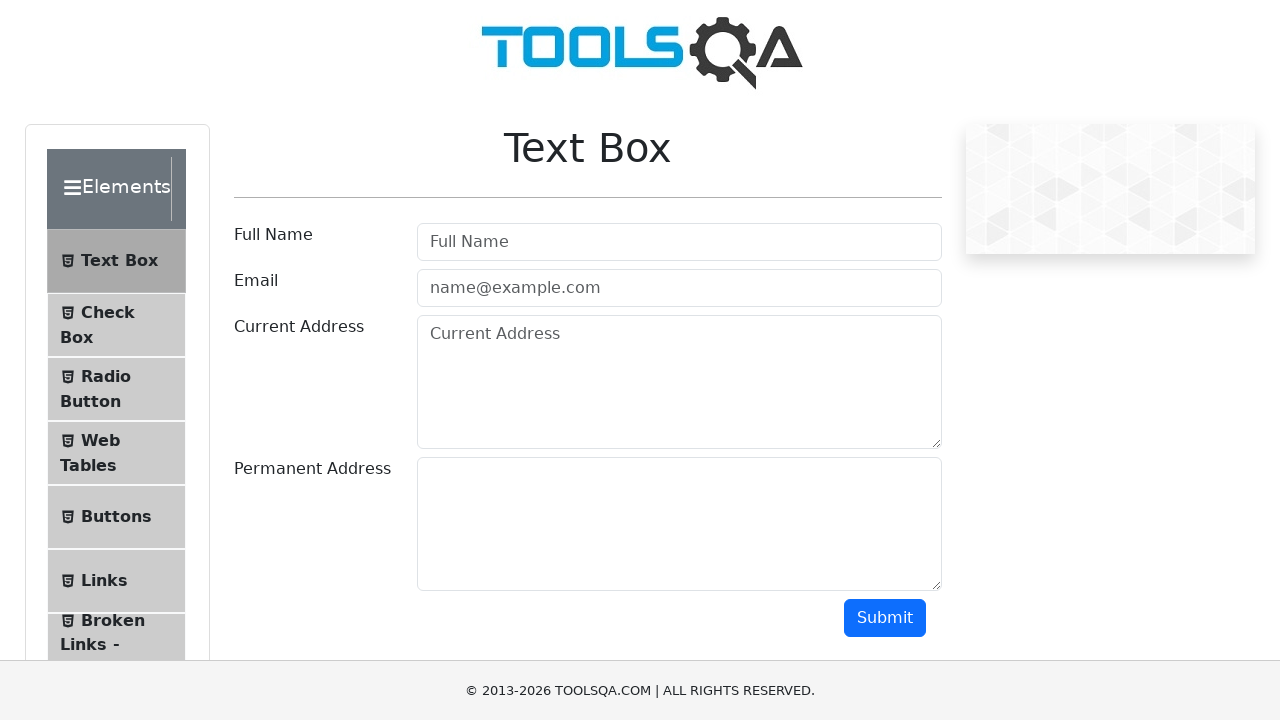

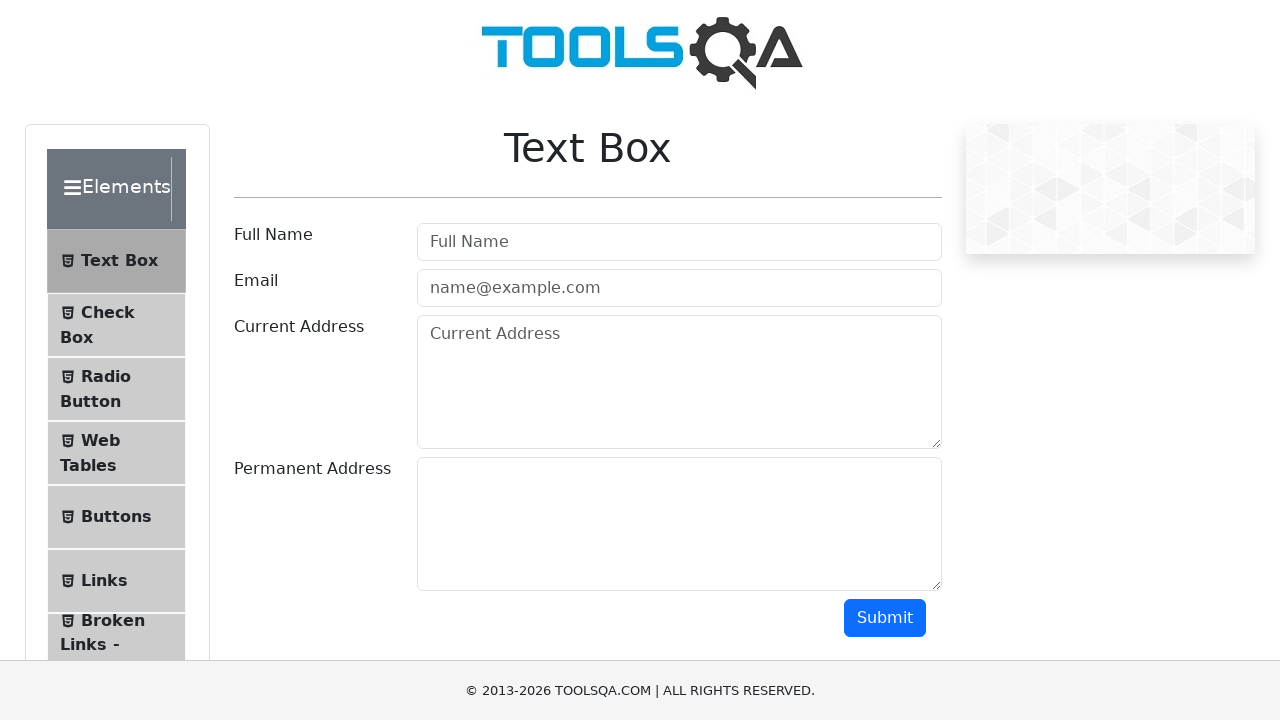